Tests a greeting form by entering a name and verifying the personalized greeting message

Starting URL: https://lm.skillbox.cc/qa_tester/module01/

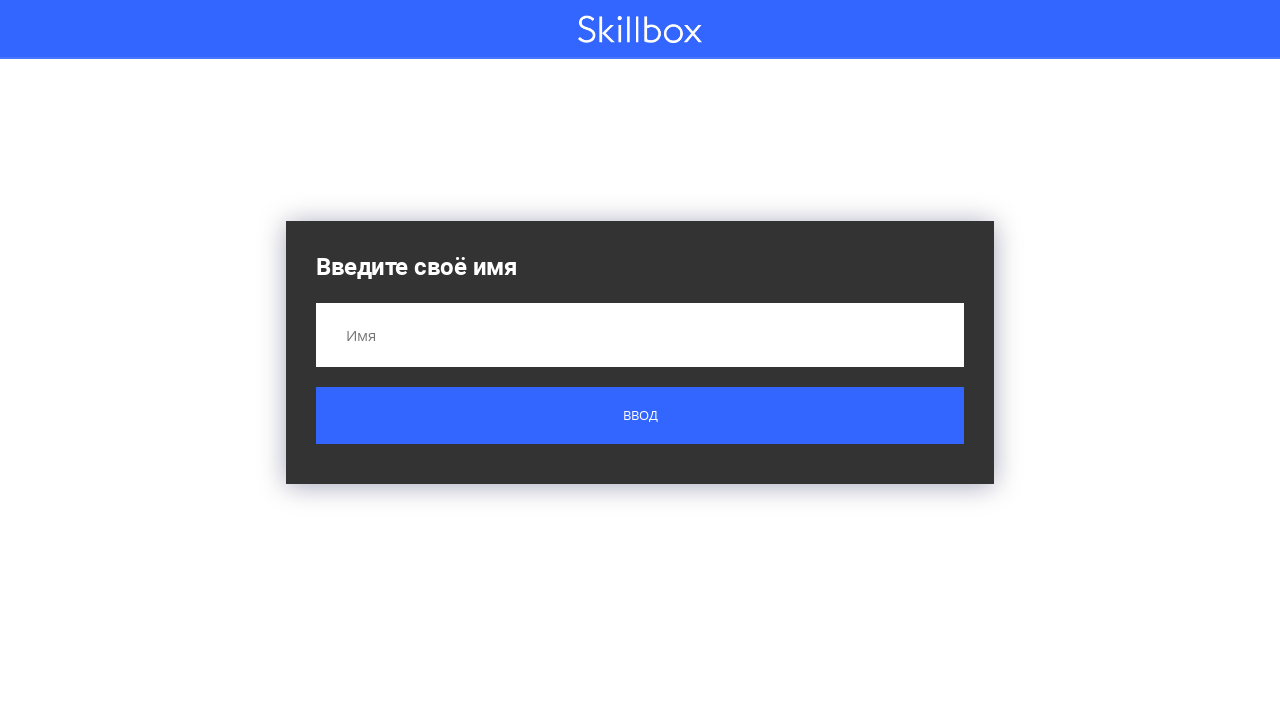

Filled name field with 'Vasia' on .custom-form__field
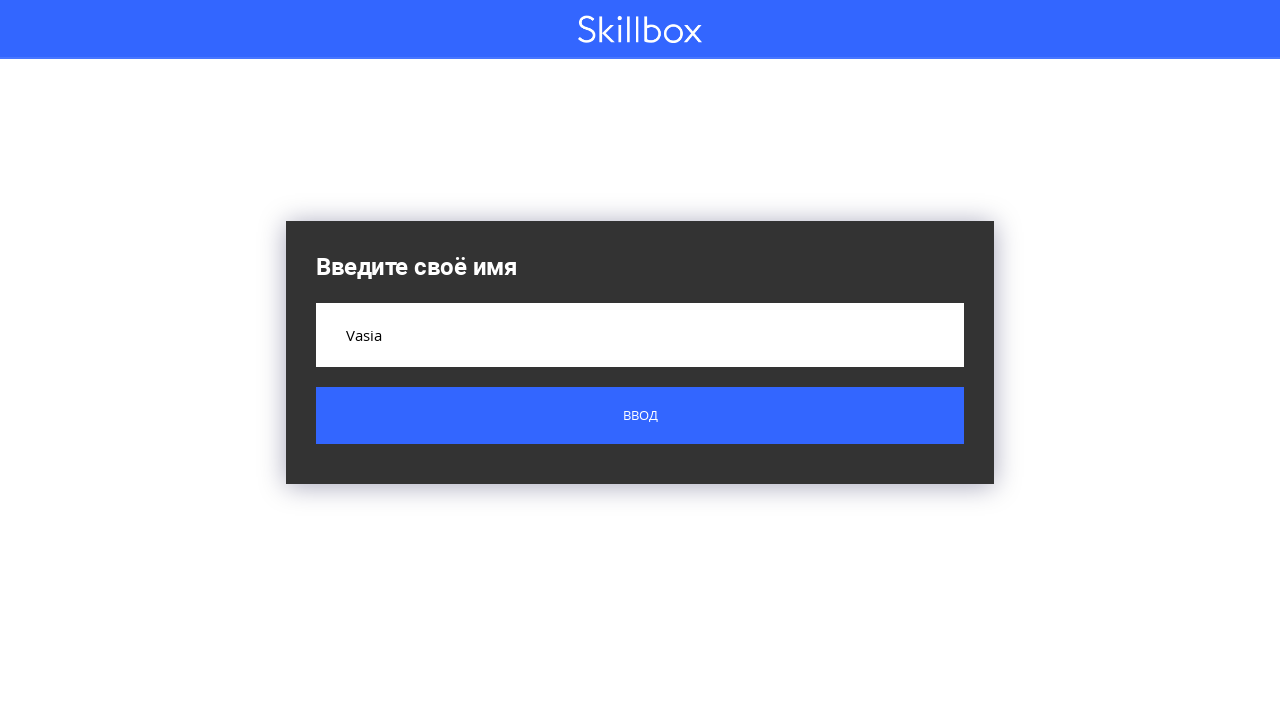

Clicked submit button at (640, 416) on .button
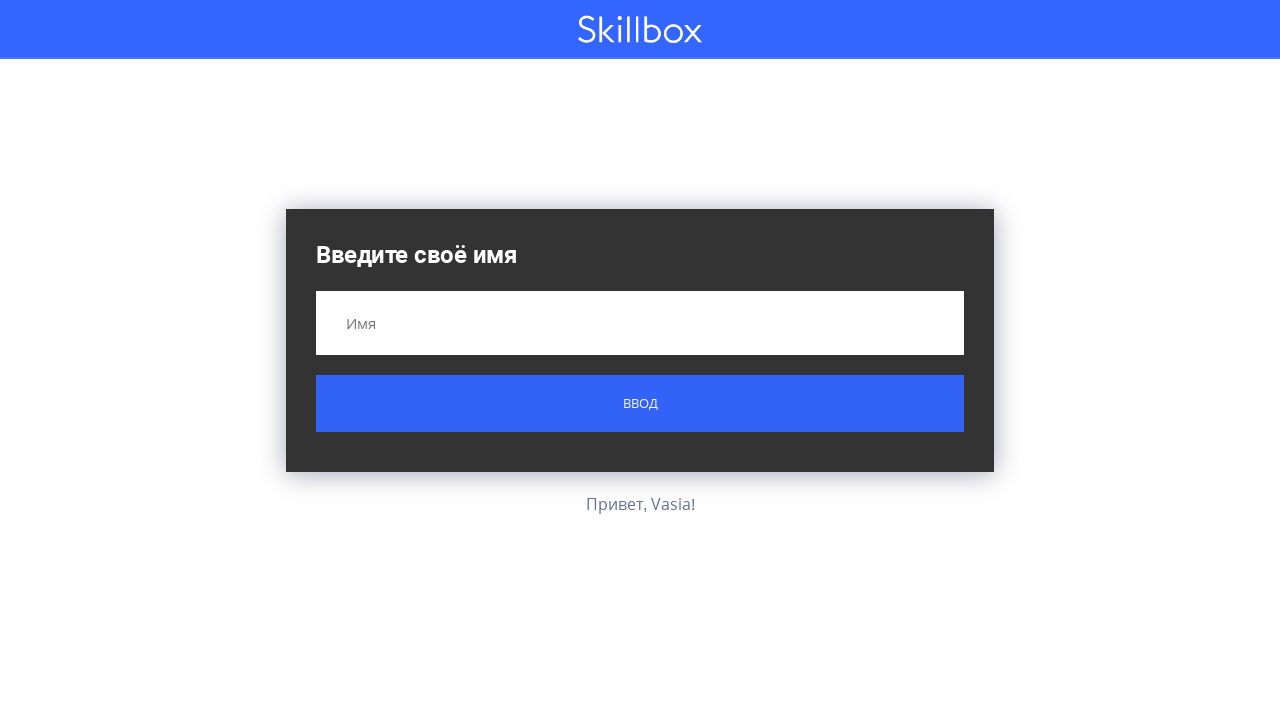

Greeting message appeared with personalized text
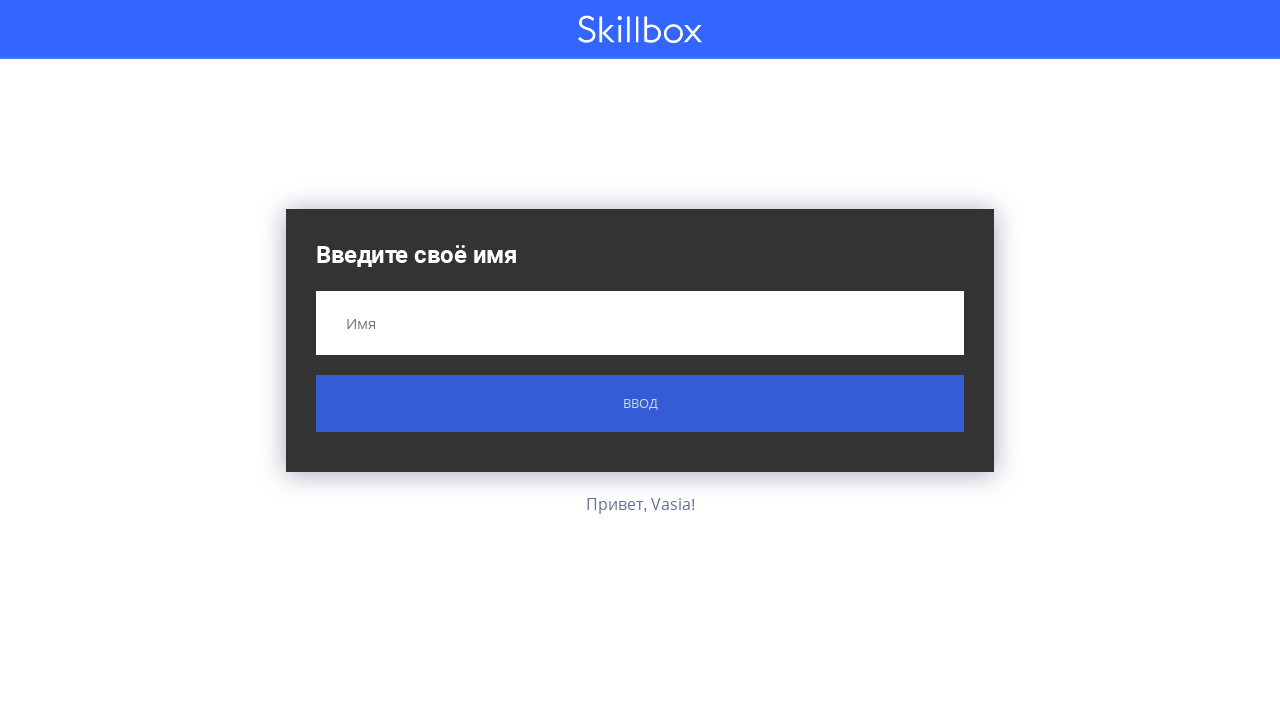

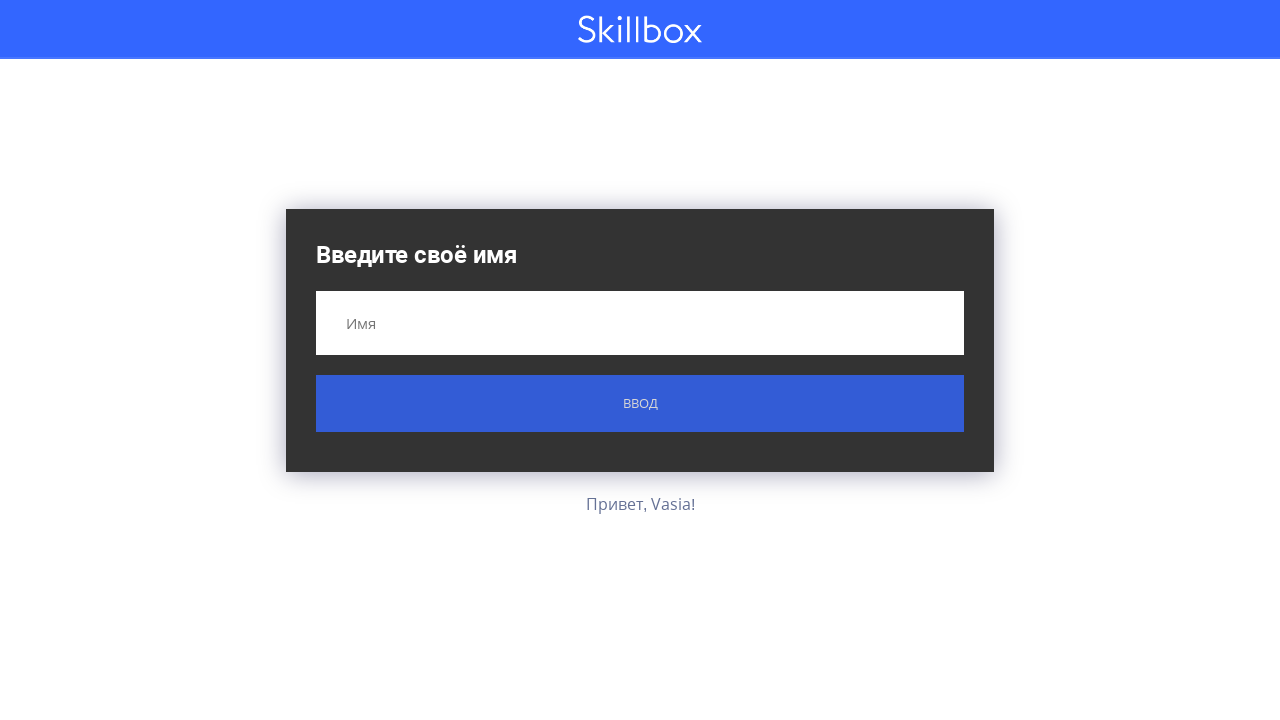